Tests radio button functionality by clicking each enabled radio button and verifying selection state.

Starting URL: https://qa-practice.netlify.app/radiobuttons

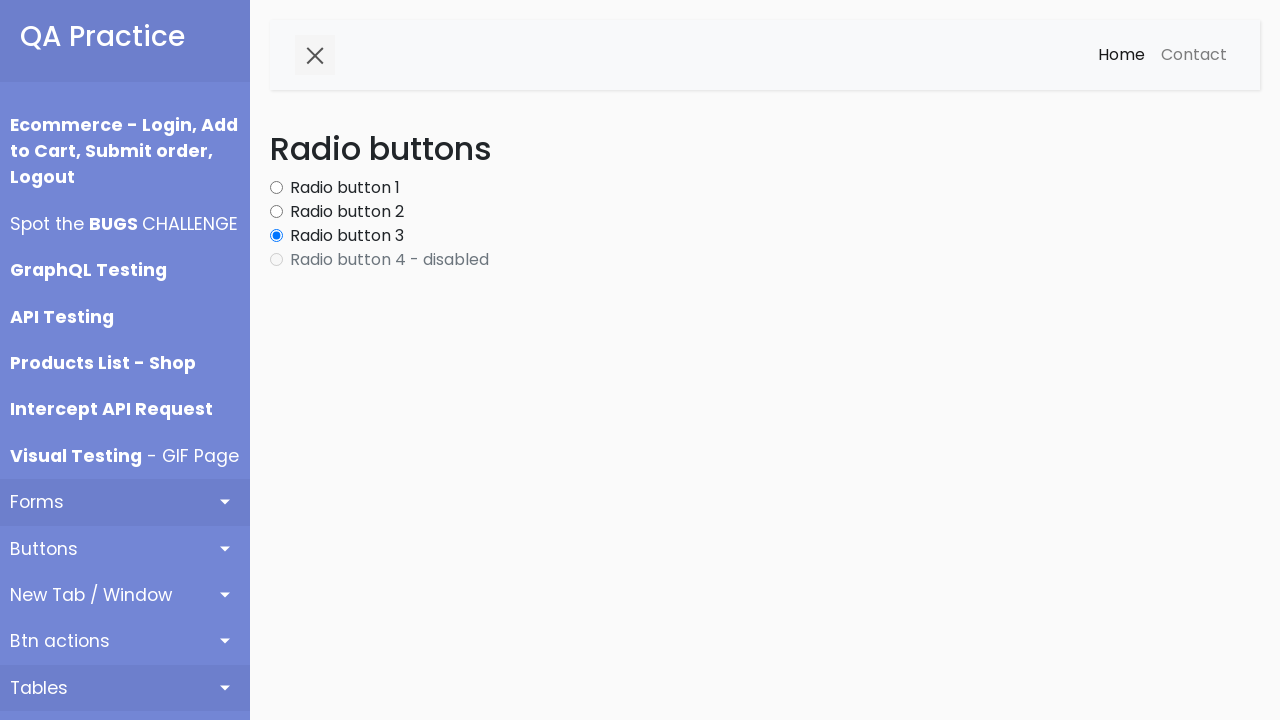

Navigated to radio buttons test page
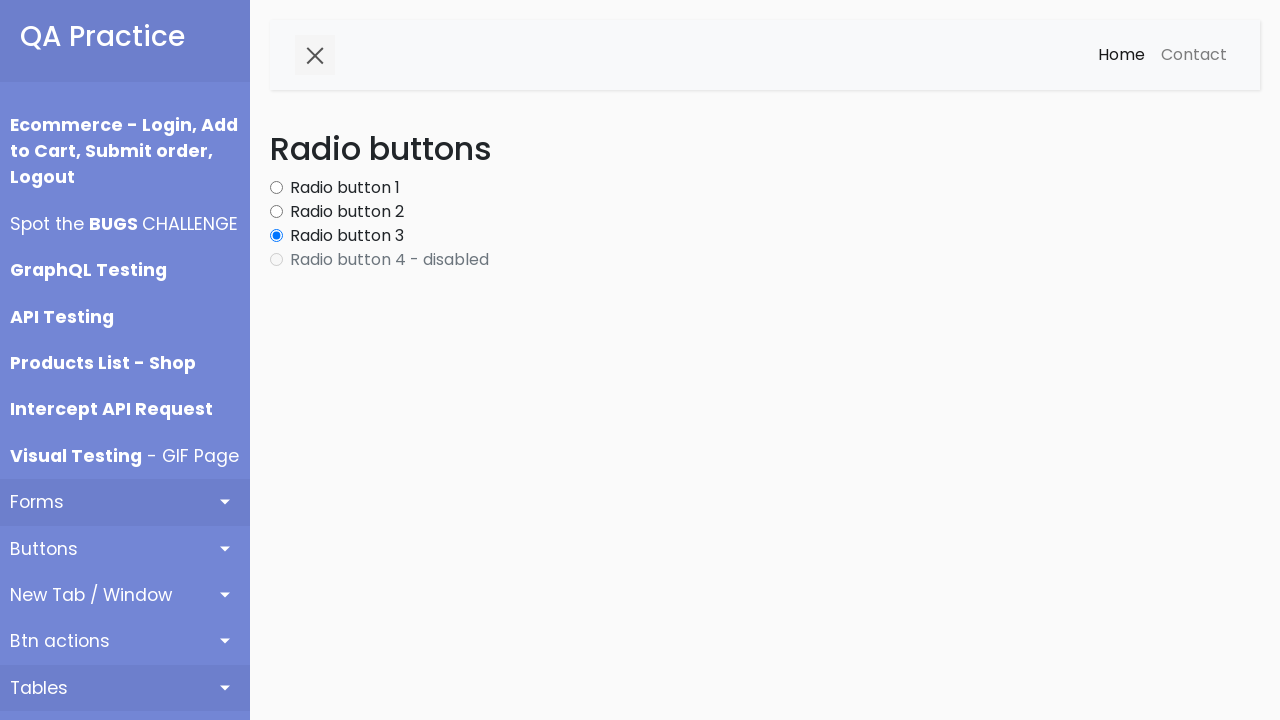

Retrieved all radio button elements
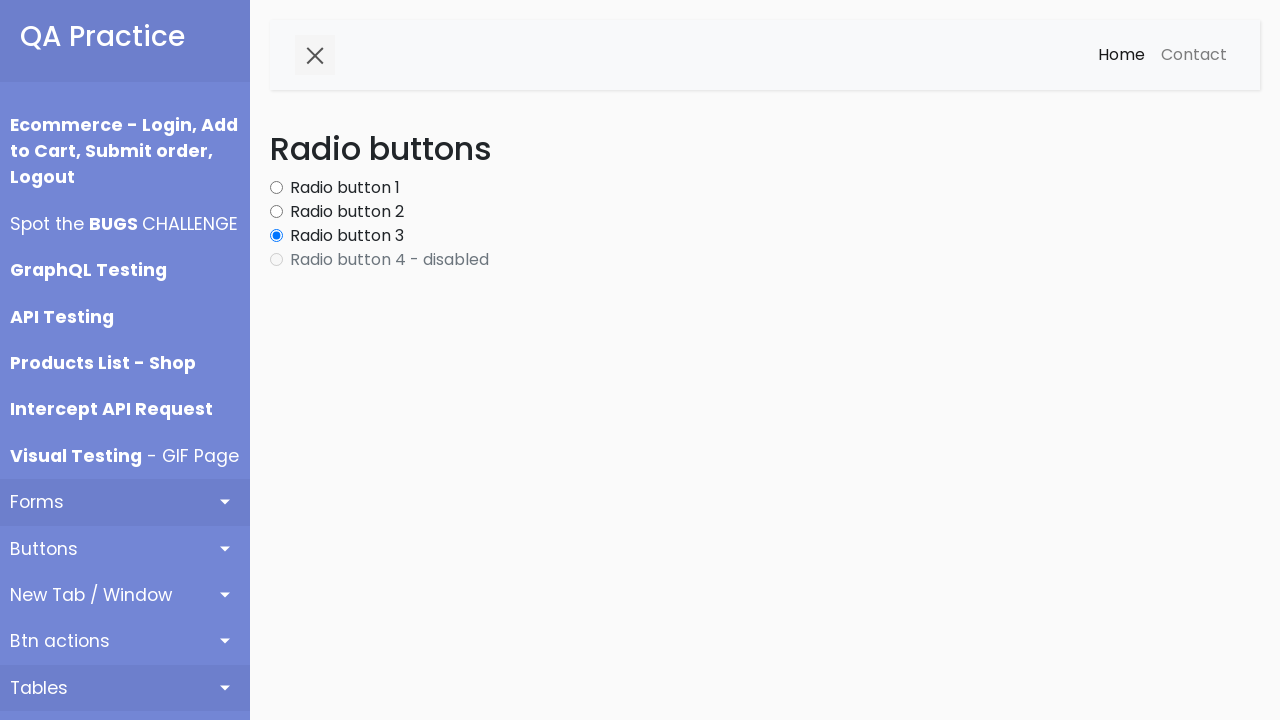

Clicked an enabled radio button at (276, 188) on .form-check-input >> nth=0
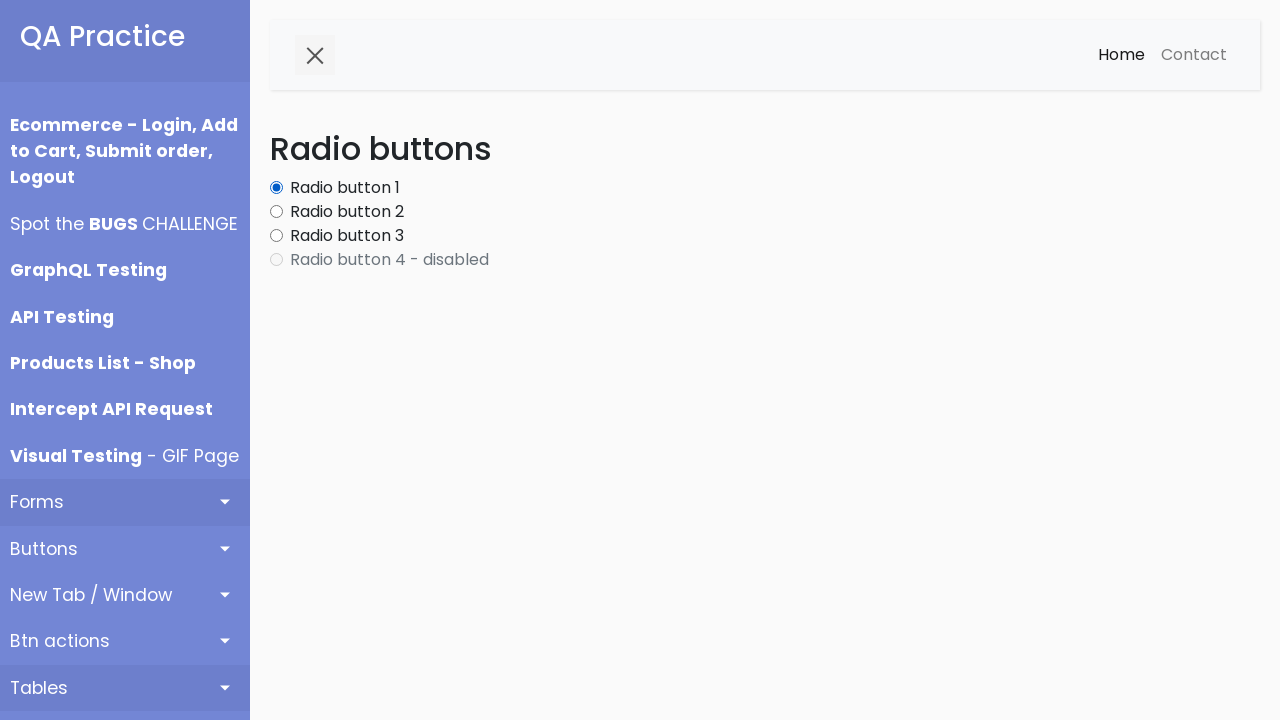

Waited 200ms for UI to update
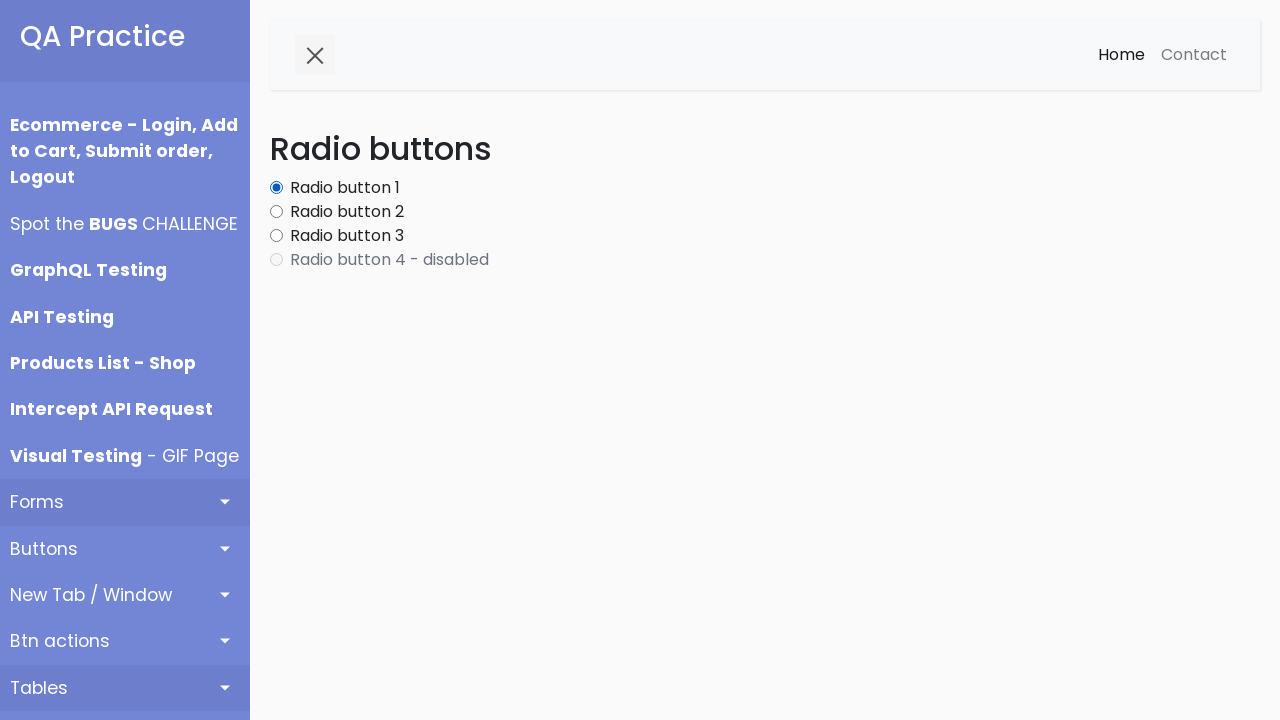

Clicked an enabled radio button at (276, 212) on .form-check-input >> nth=1
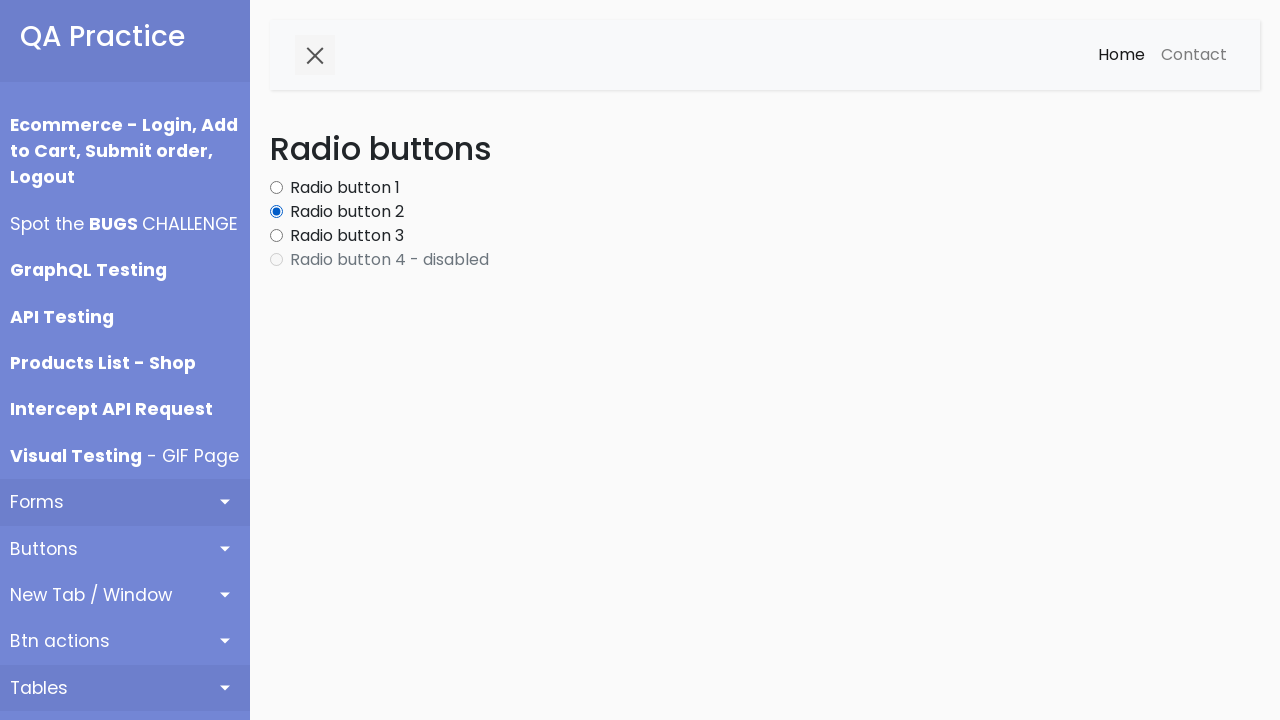

Waited 200ms for UI to update
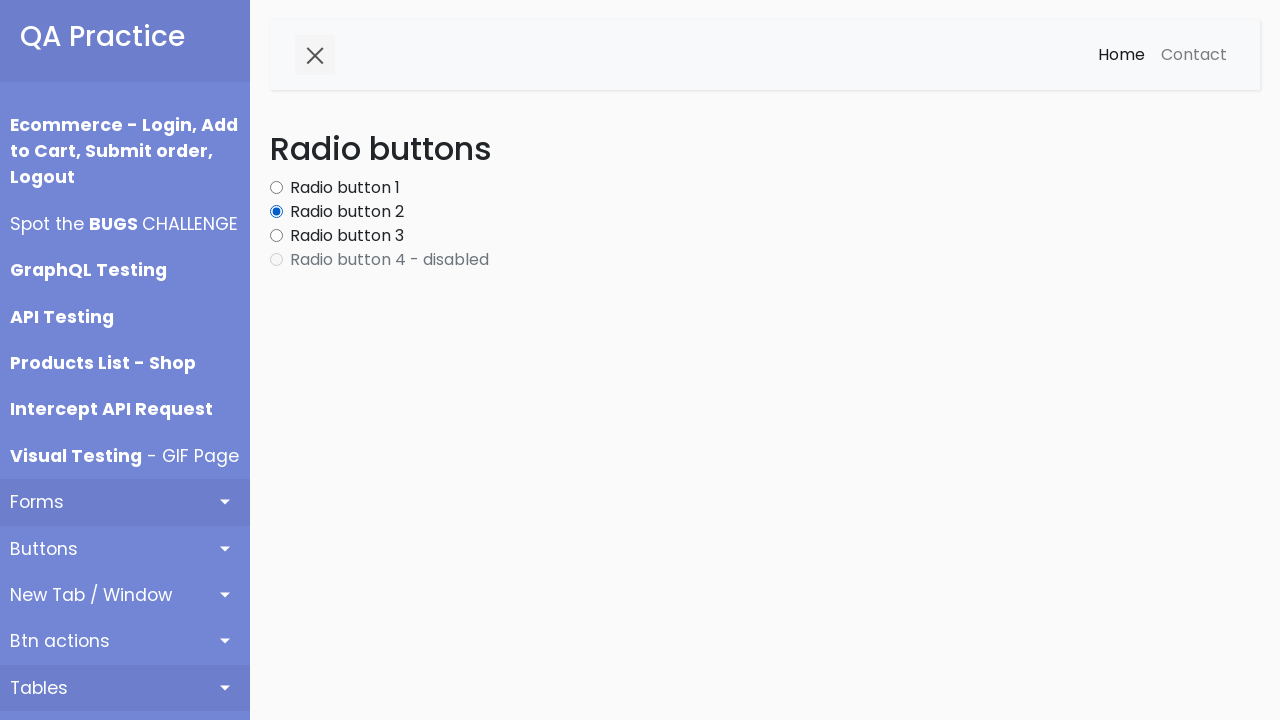

Clicked an enabled radio button at (276, 236) on .form-check-input >> nth=2
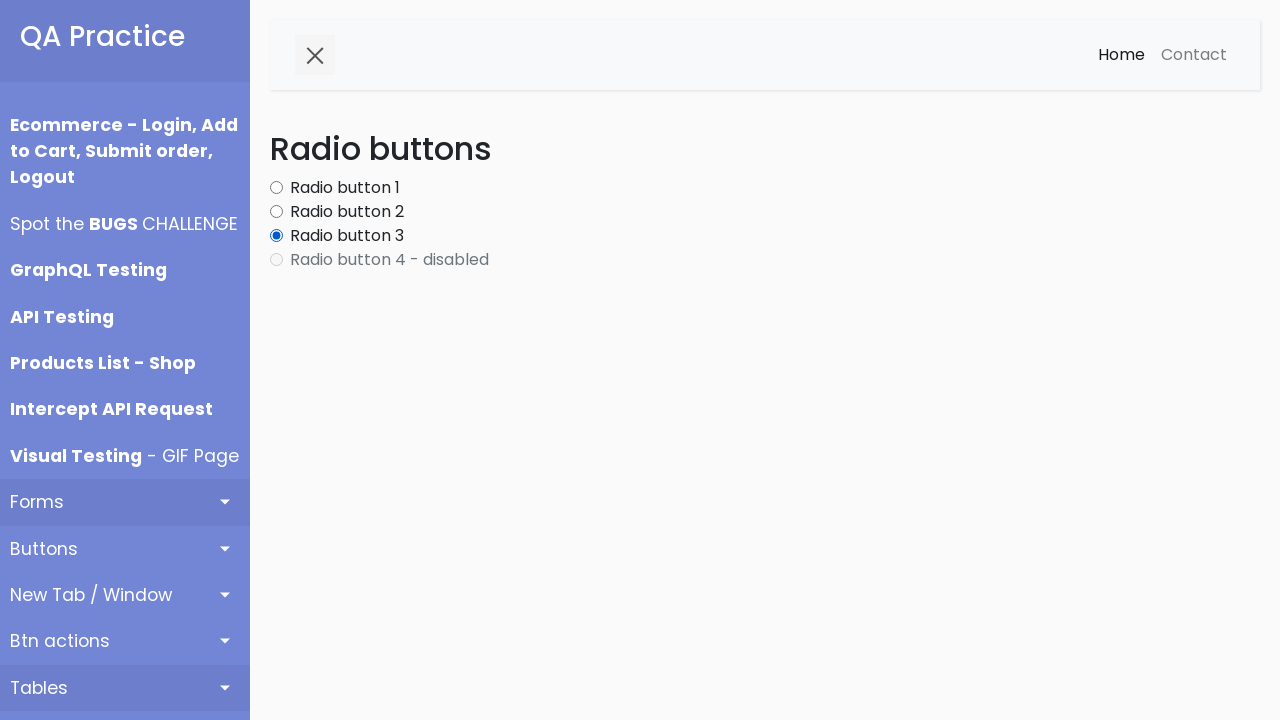

Waited 200ms for UI to update
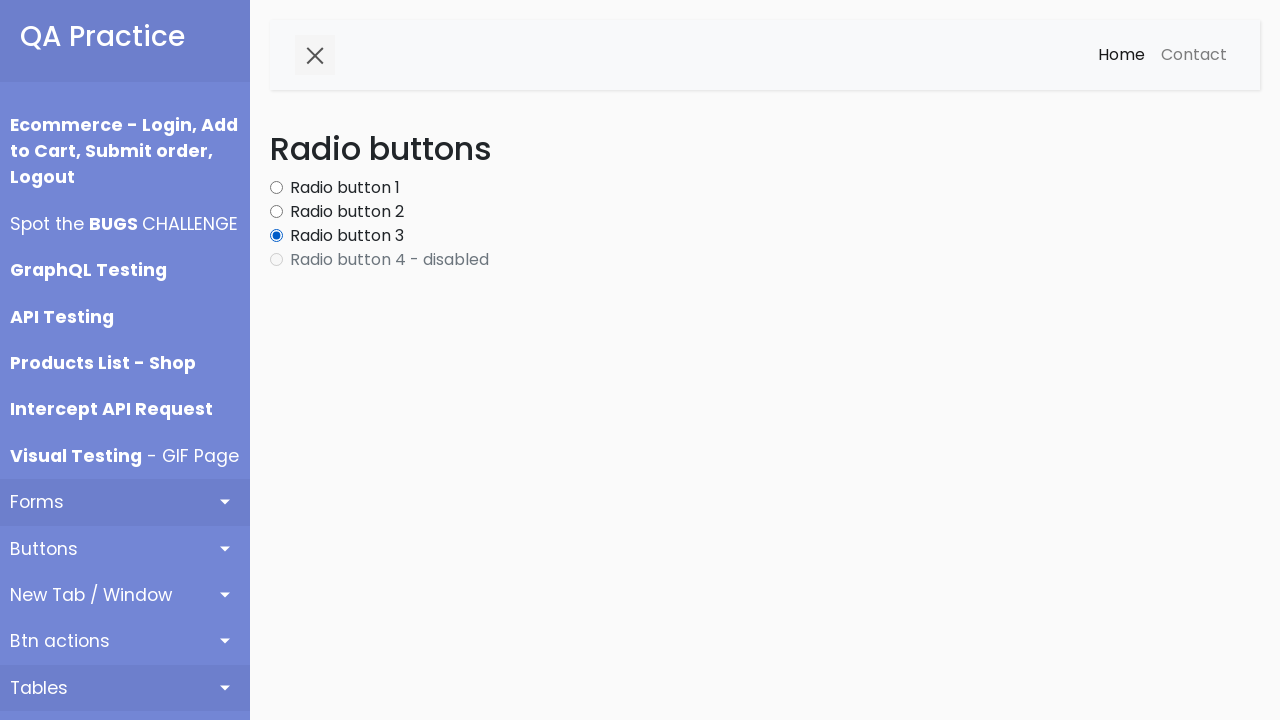

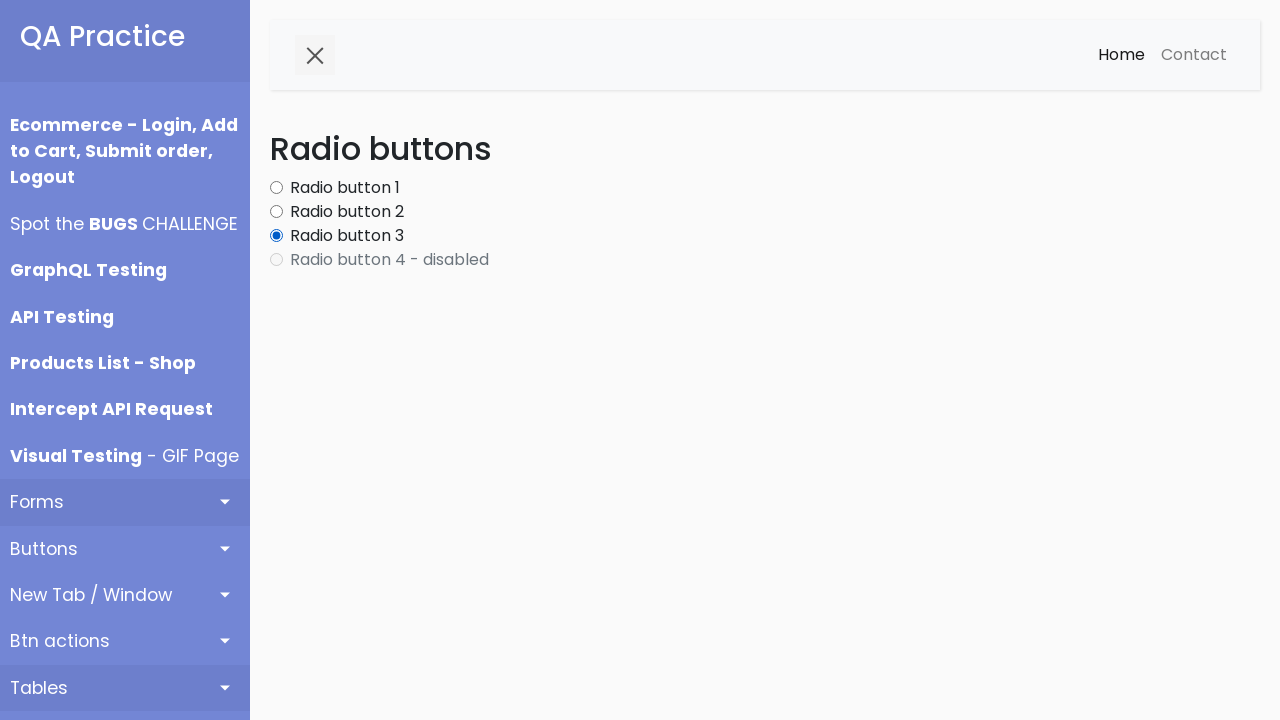